Navigates to Rahul Shetty Academy website and retrieves the page title to verify the page loaded correctly

Starting URL: https://rahulshettyacademy.com/

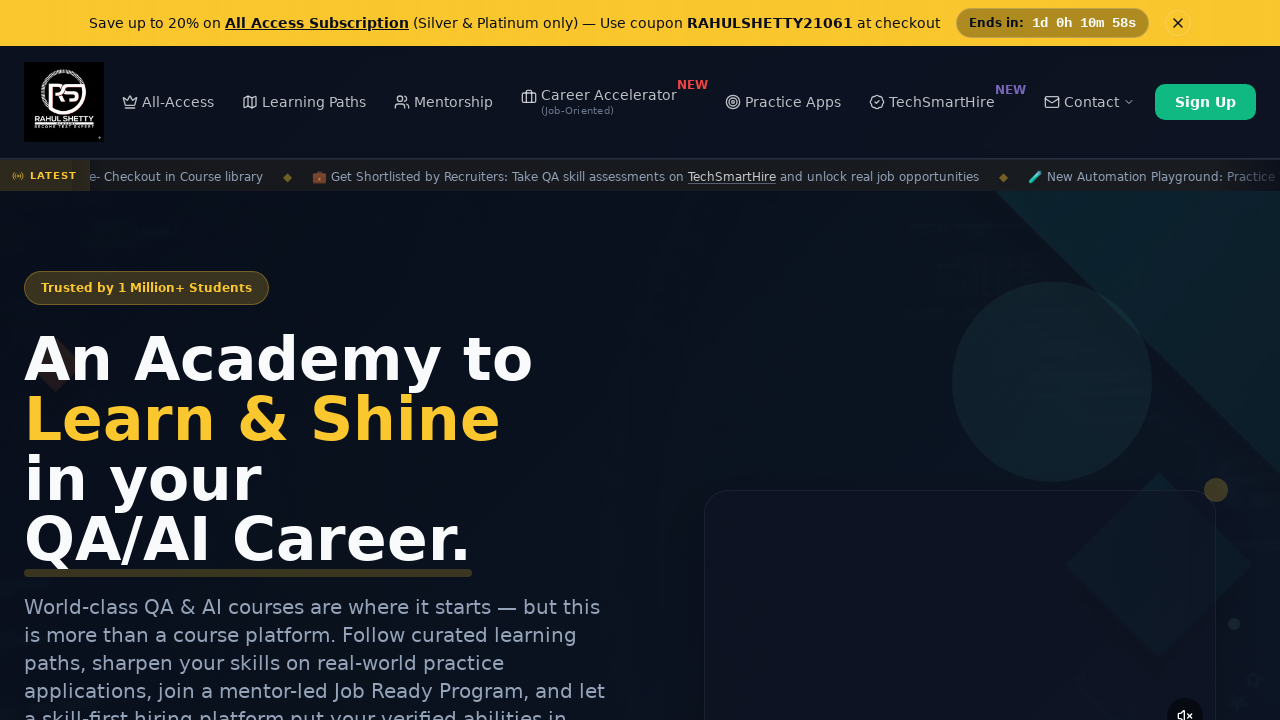

Waited for page to reach domcontentloaded state
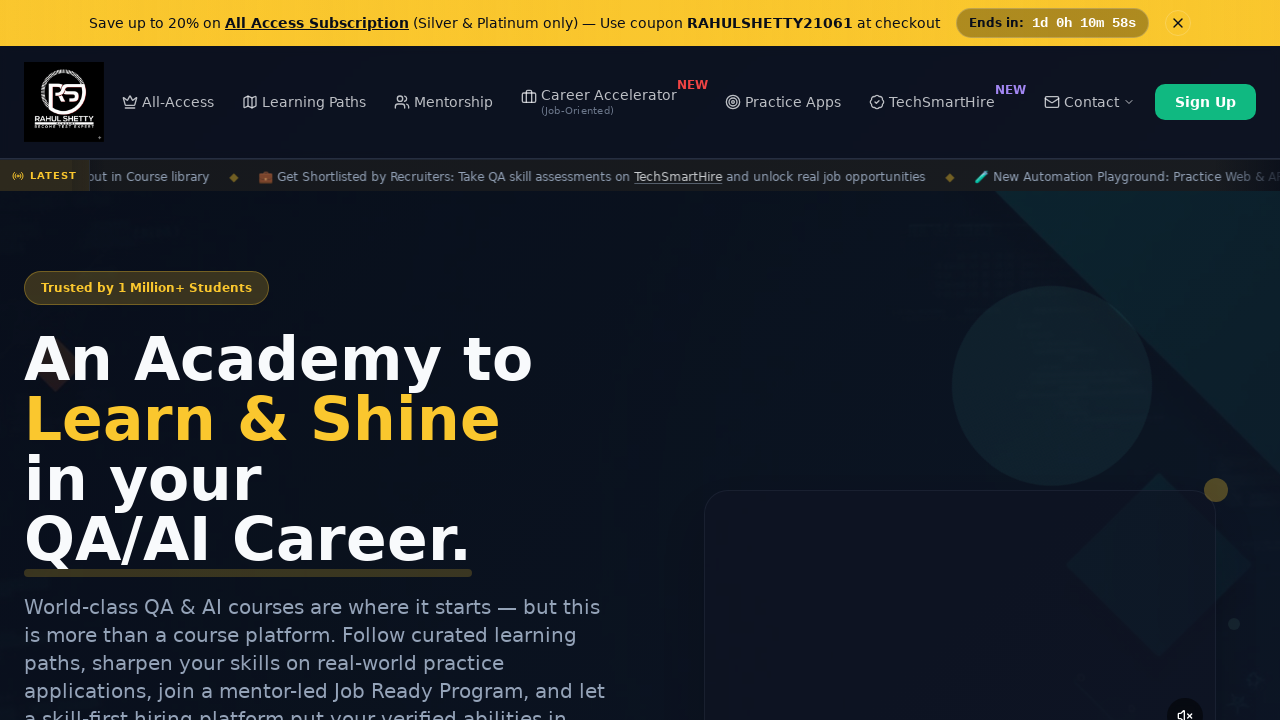

Retrieved page title: 'Rahul Shetty Academy | QA Automation, Playwright, AI Testing & Online Training'
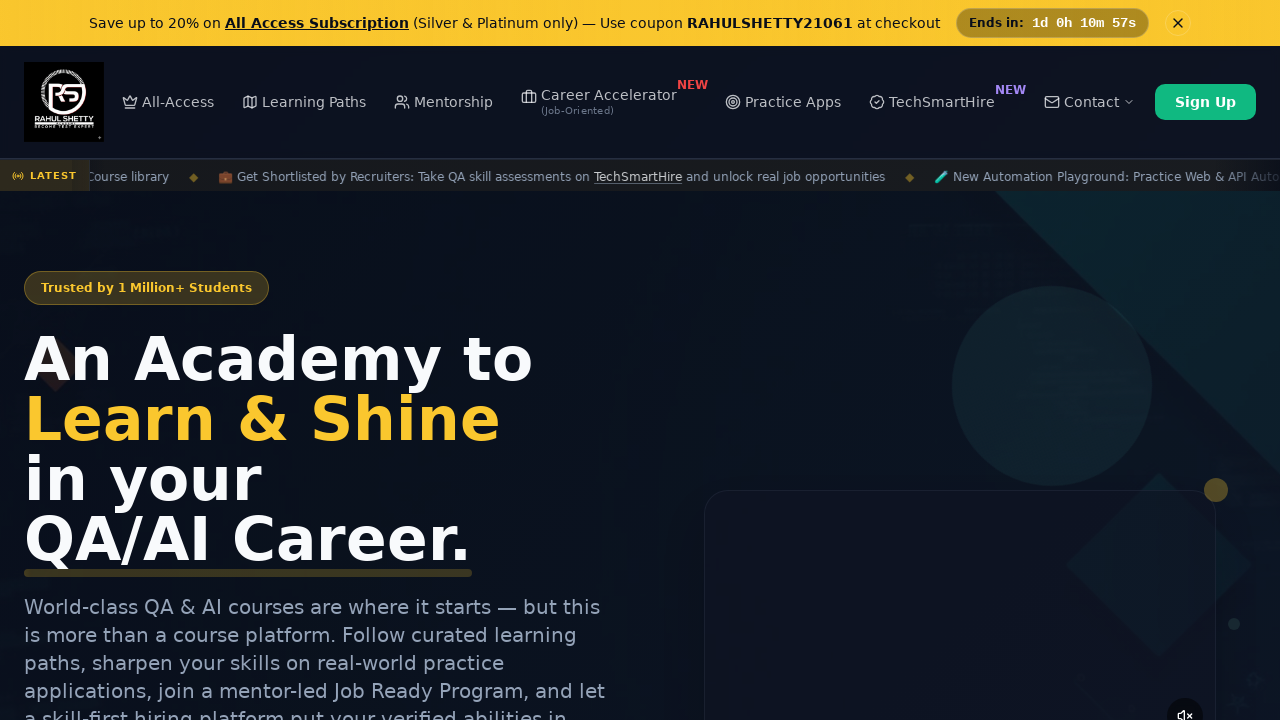

Verified page title contains 'Rahul Shetty Academy' or is not empty
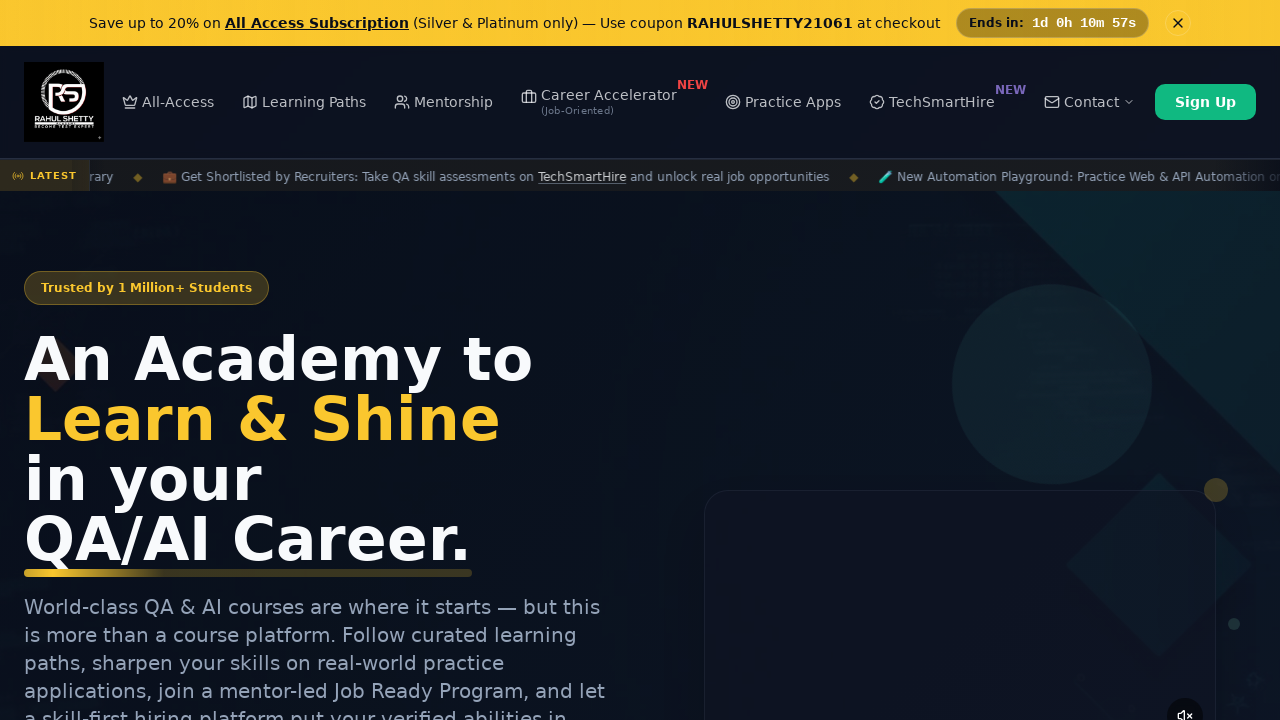

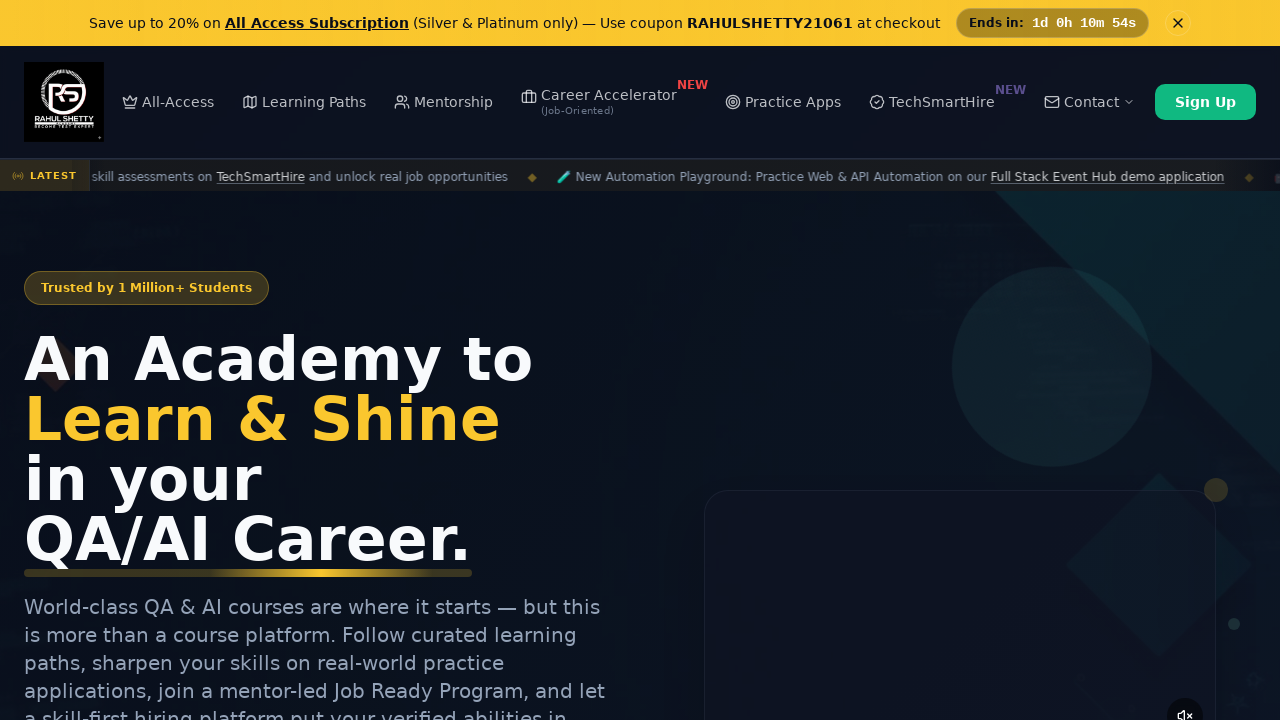